Tests window handling functionality on a demo automation site by navigating to the Windows page, refreshing it, and clicking a tabbed button element.

Starting URL: http://demo.automationtesting.in/Windows.html

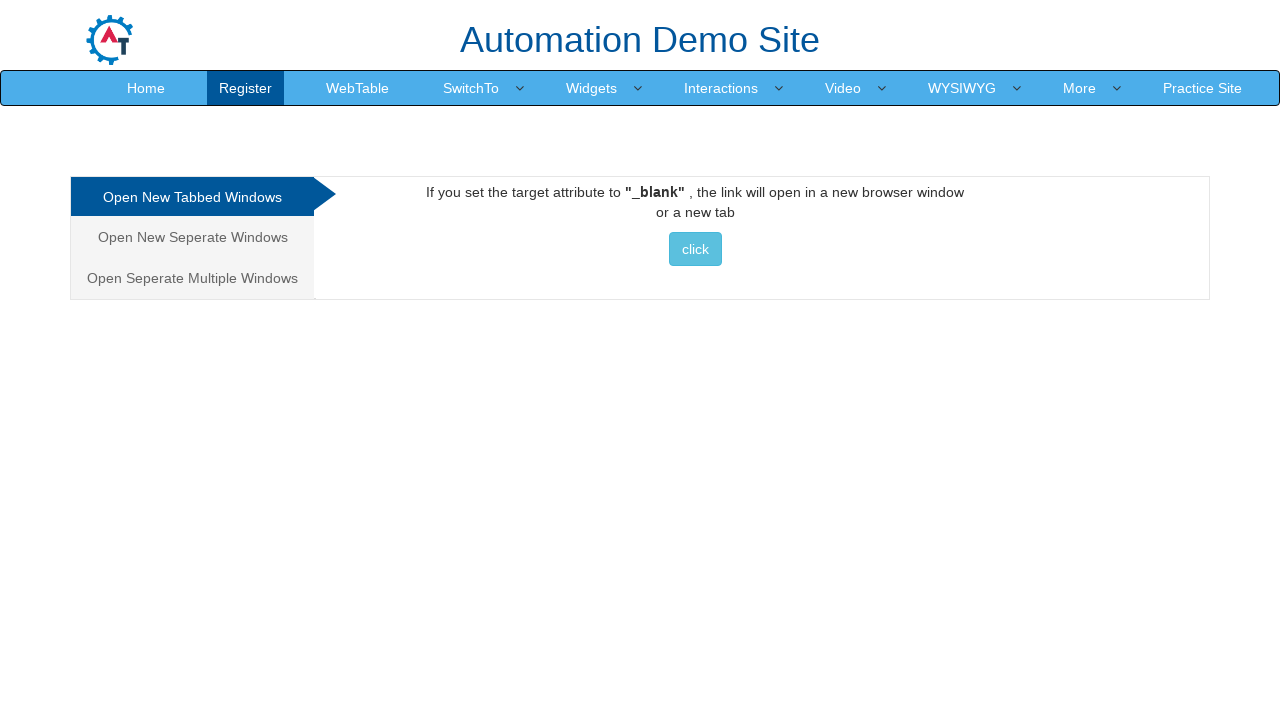

Reloaded the Windows page
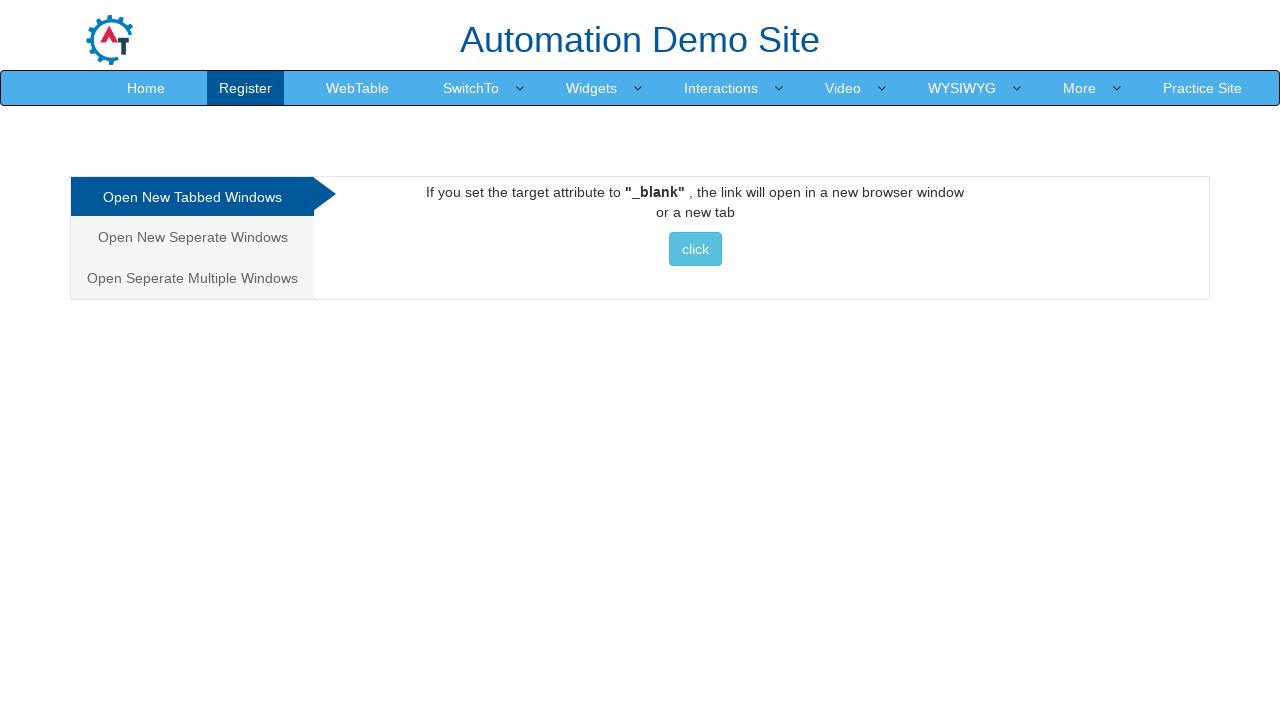

Retrieved and printed page title
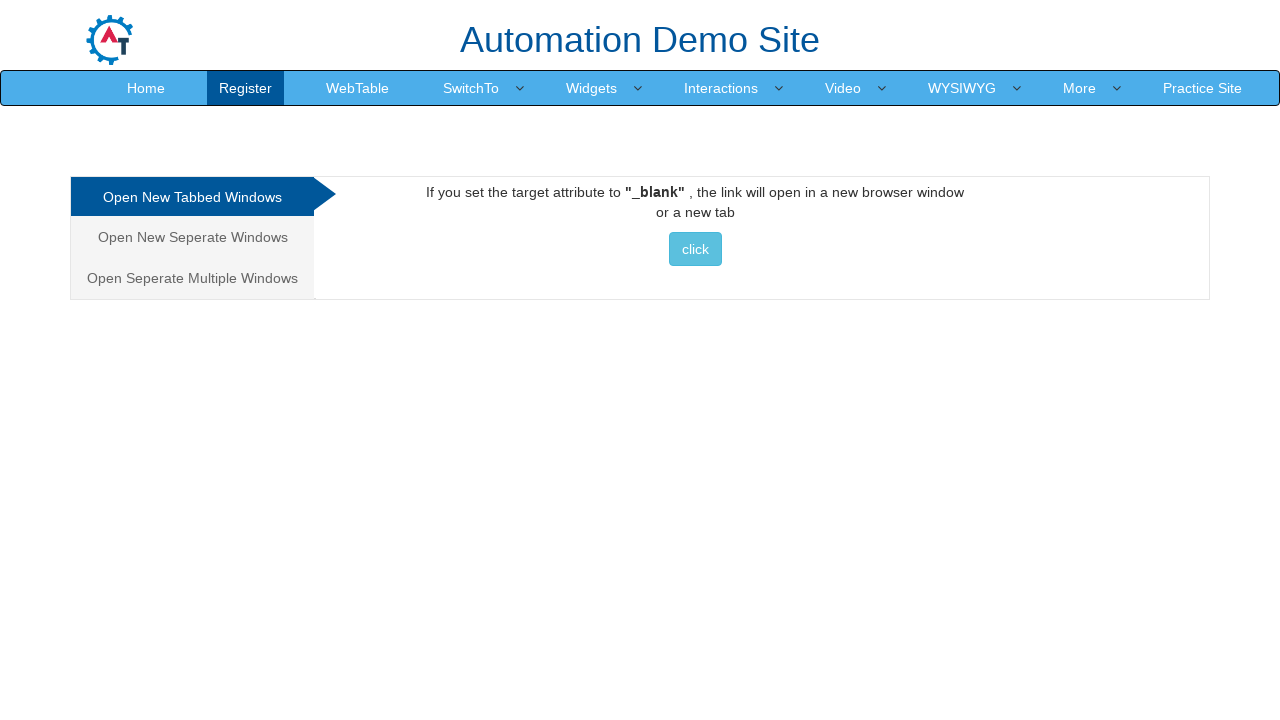

Retrieved and printed page URL
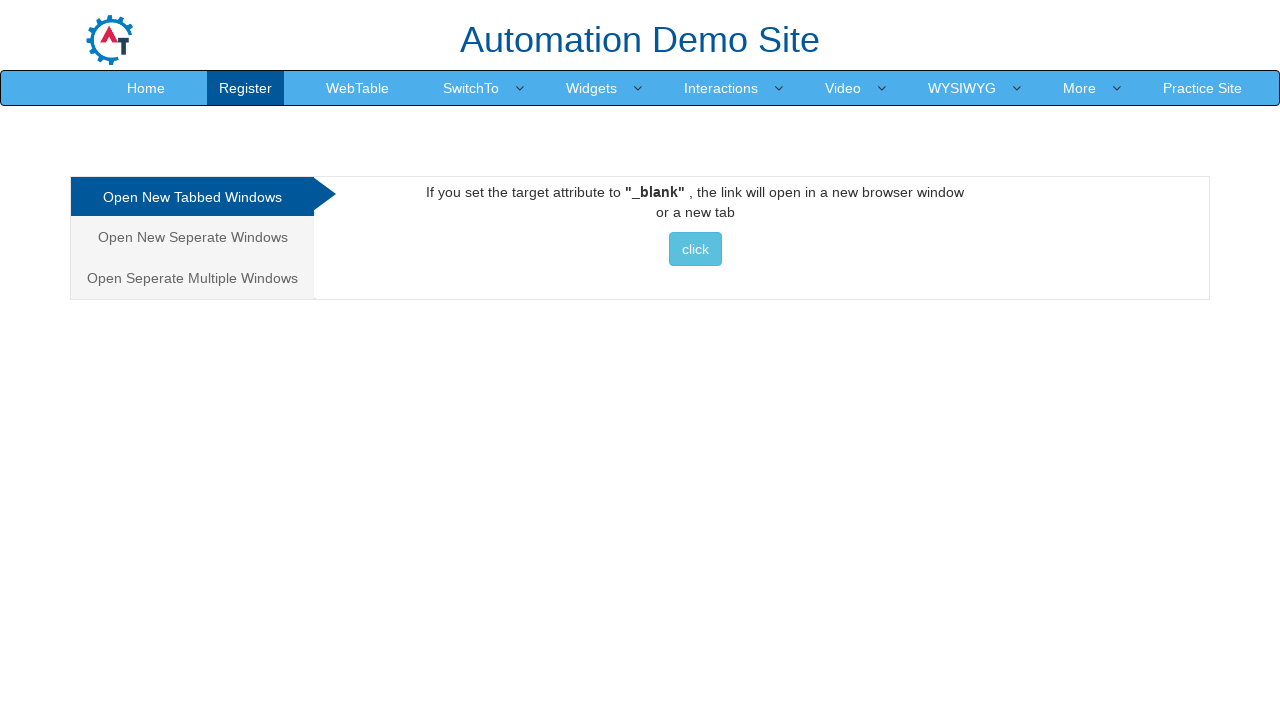

Clicked the tabbed button element at (695, 249) on xpath=//*[@id='Tabbed']/a/button
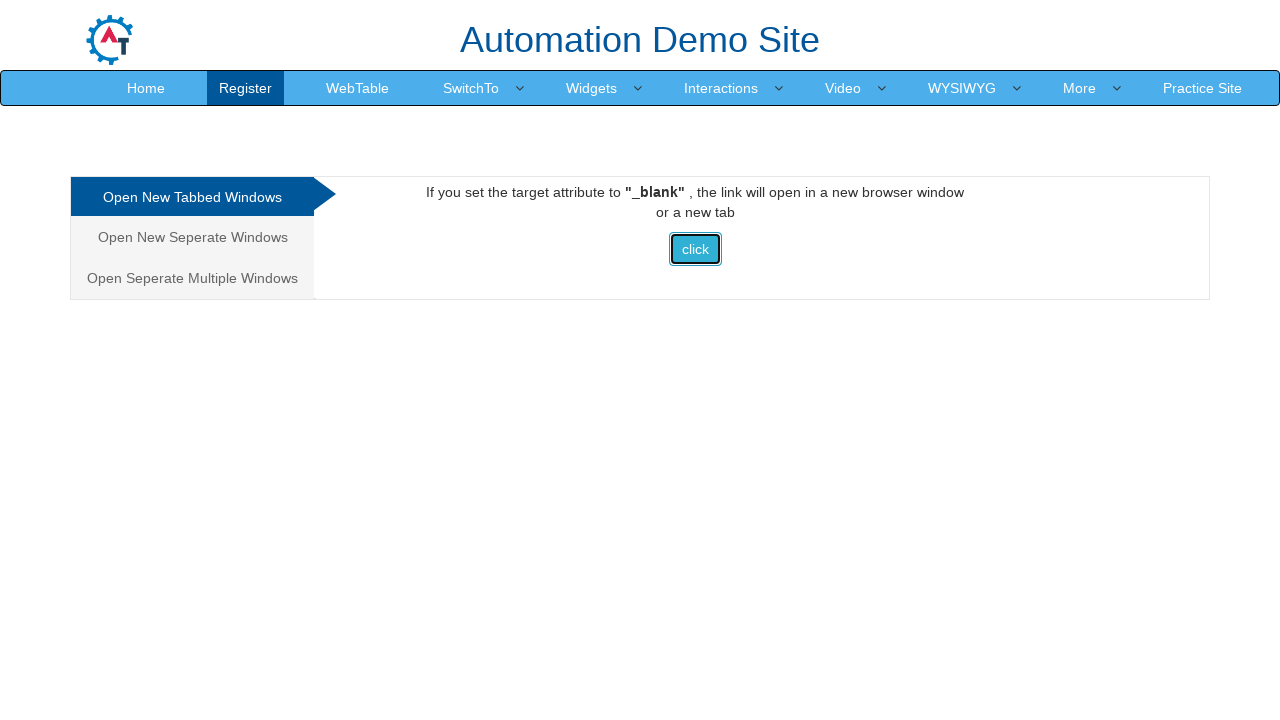

Waited 2 seconds for page action to complete
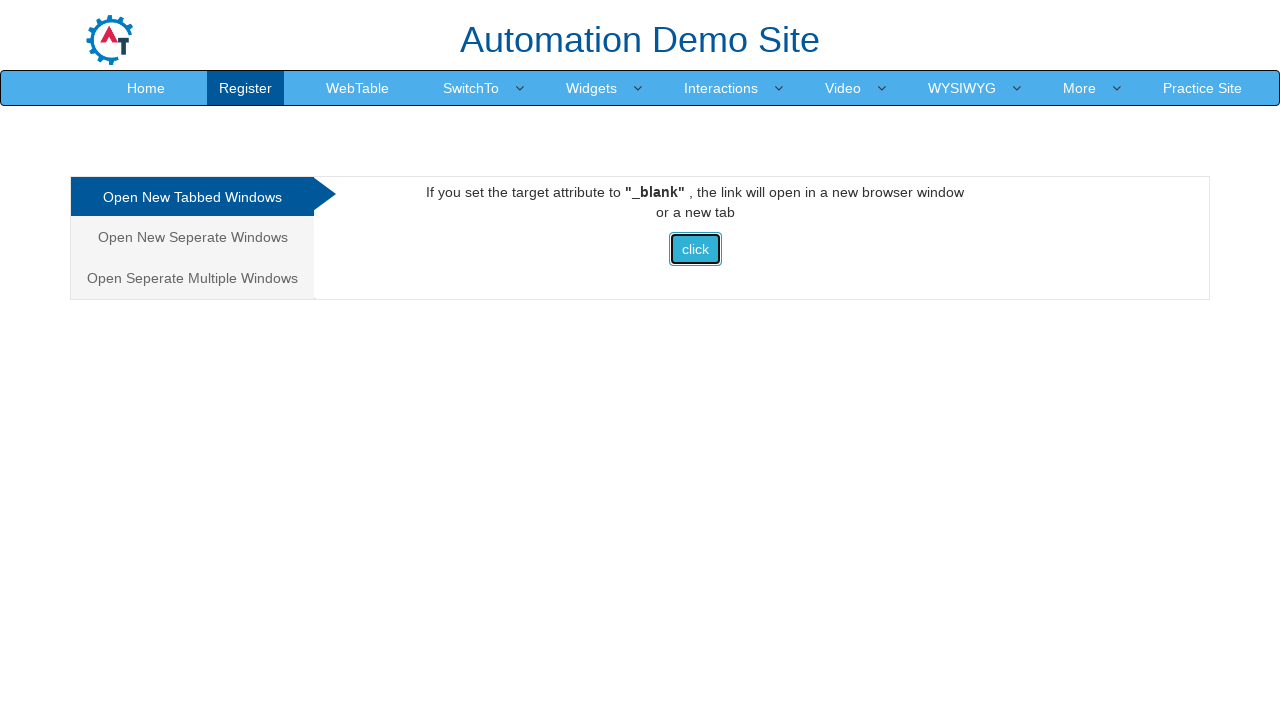

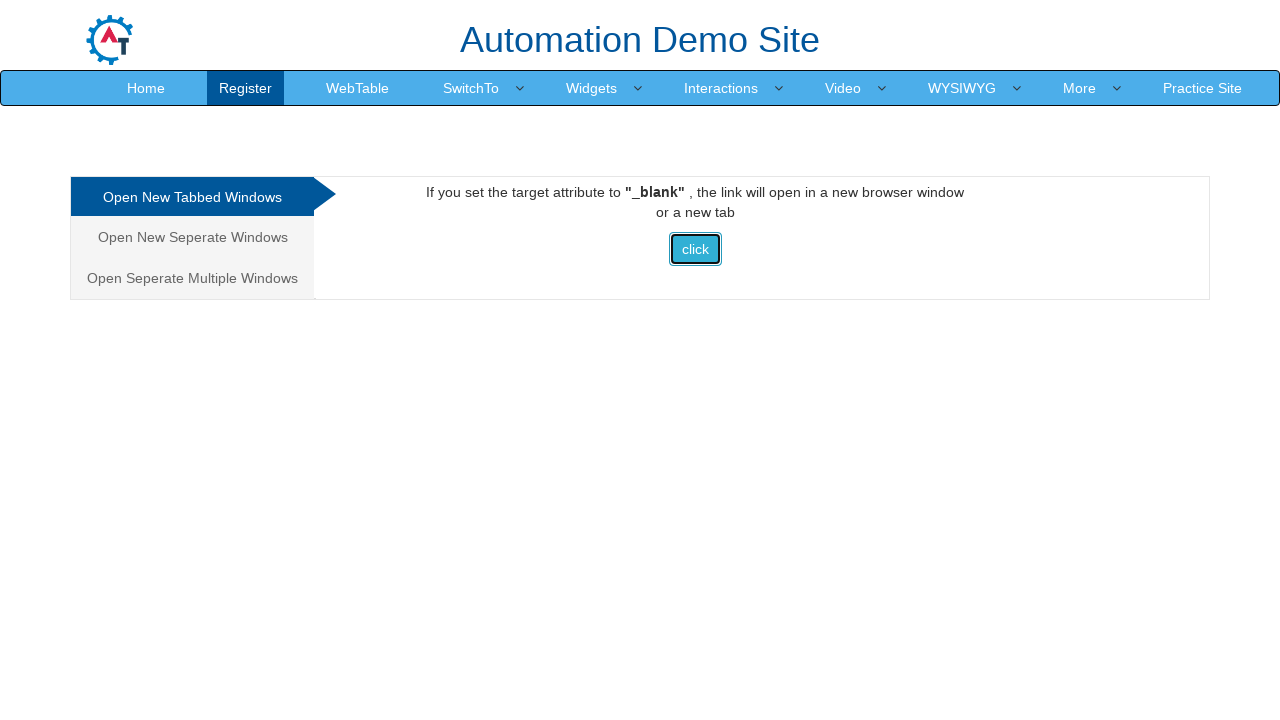